Tests jQuery UI custom dropdown selections by selecting different values from multiple dropdowns and verifying the selected text

Starting URL: https://jqueryui.com/resources/demos/selectmenu/default.html

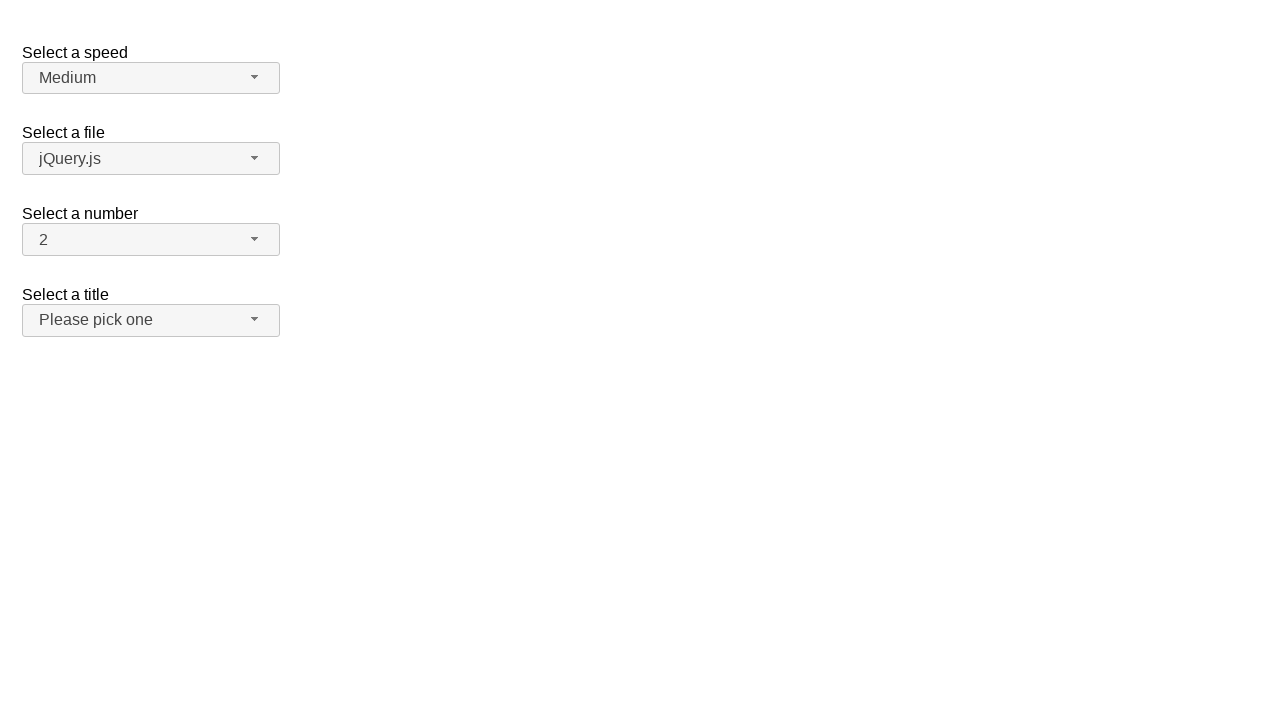

Clicked number dropdown button at (151, 240) on span#number-button
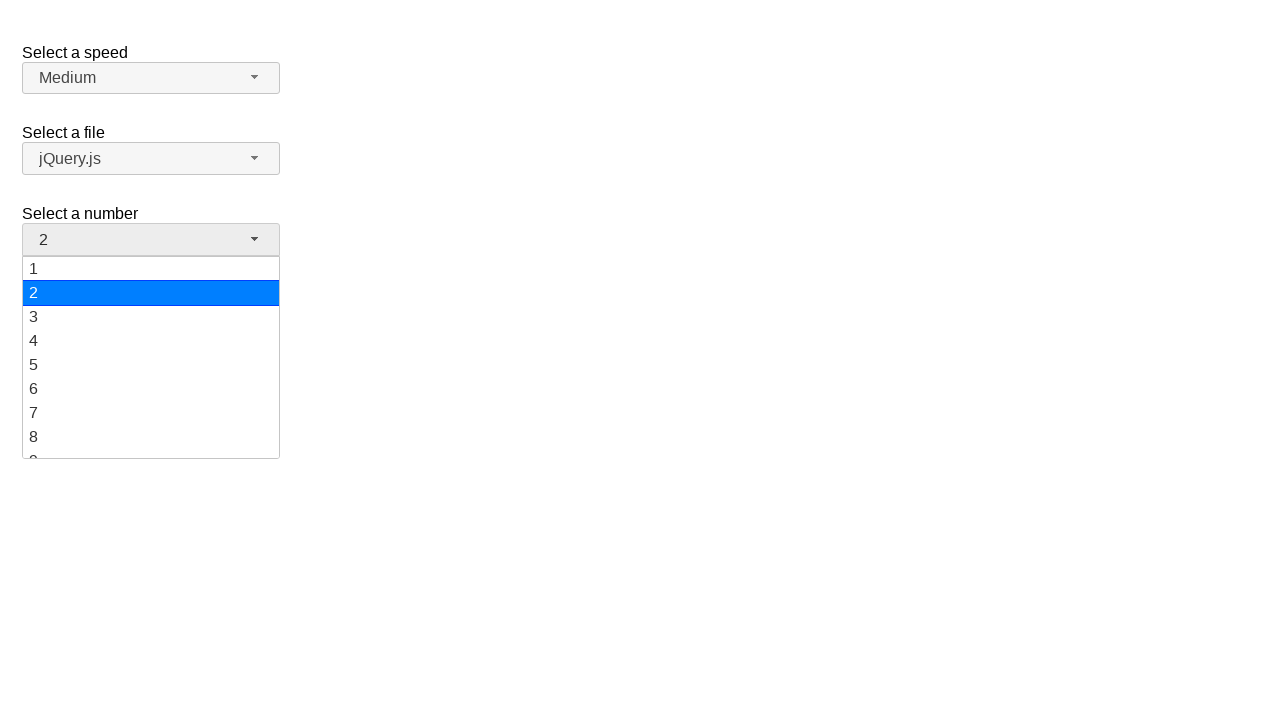

Number dropdown menu loaded
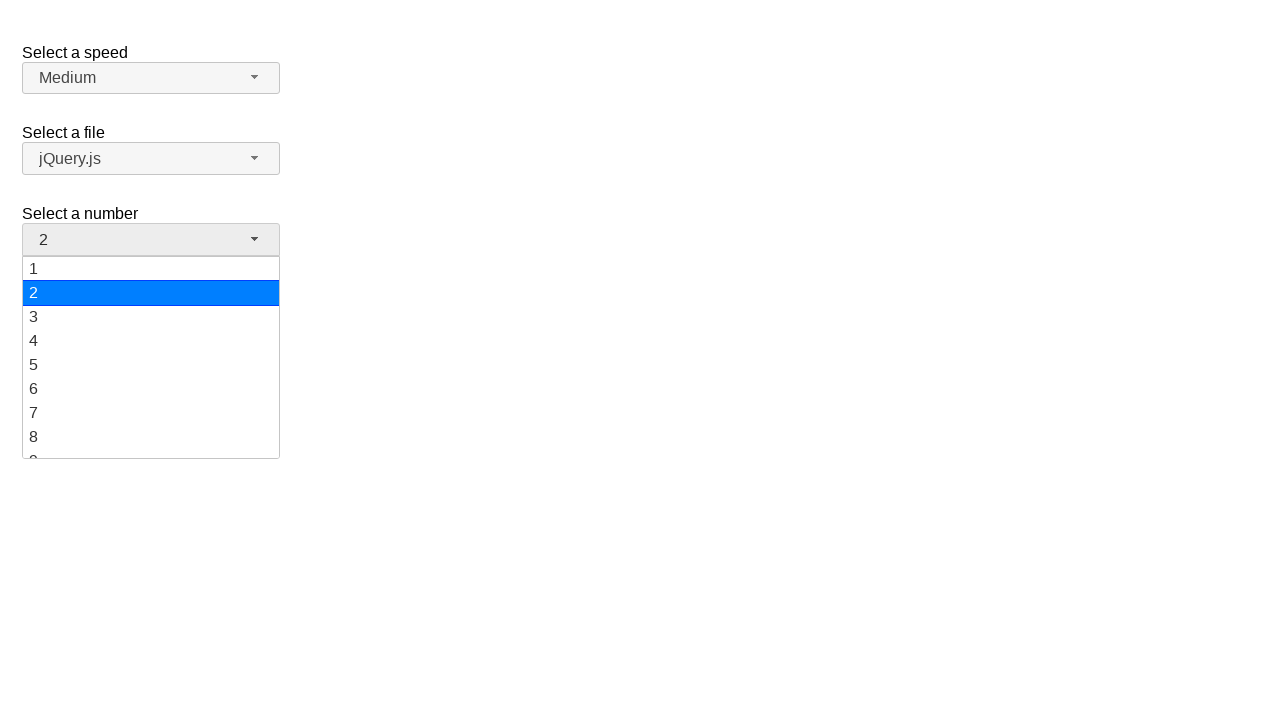

Retrieved all number dropdown items
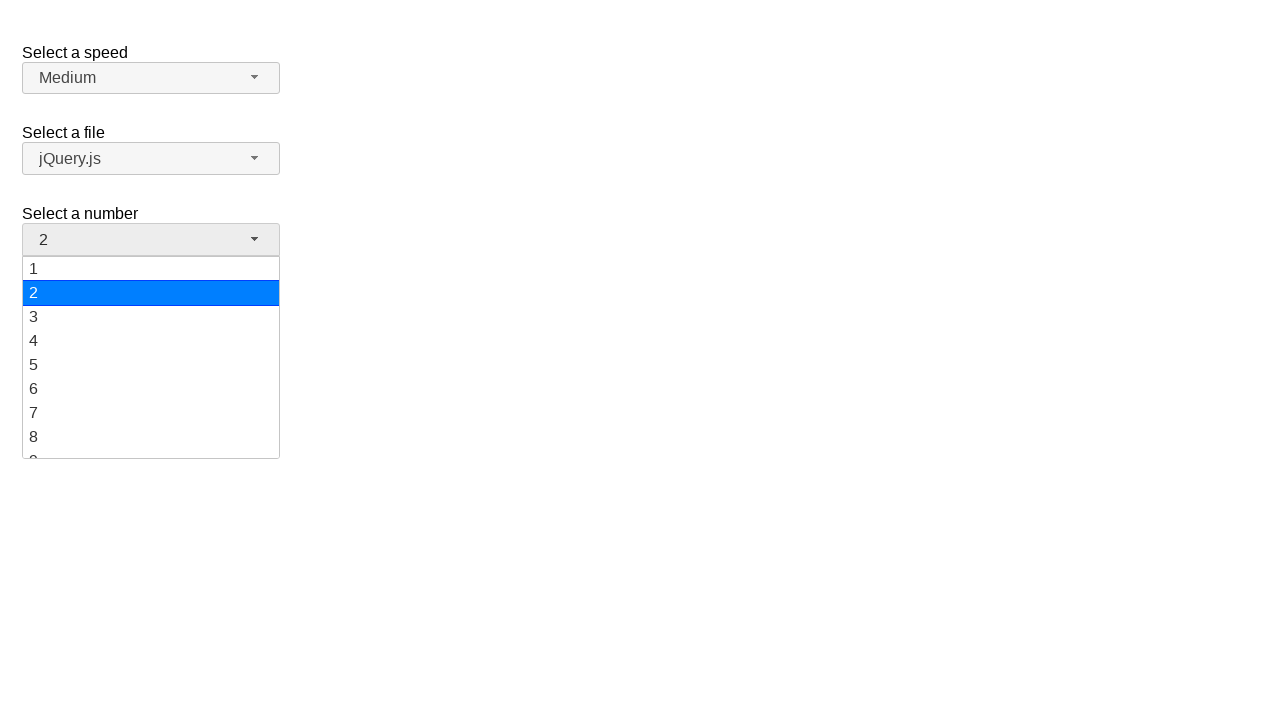

Selected value '7' from number dropdown
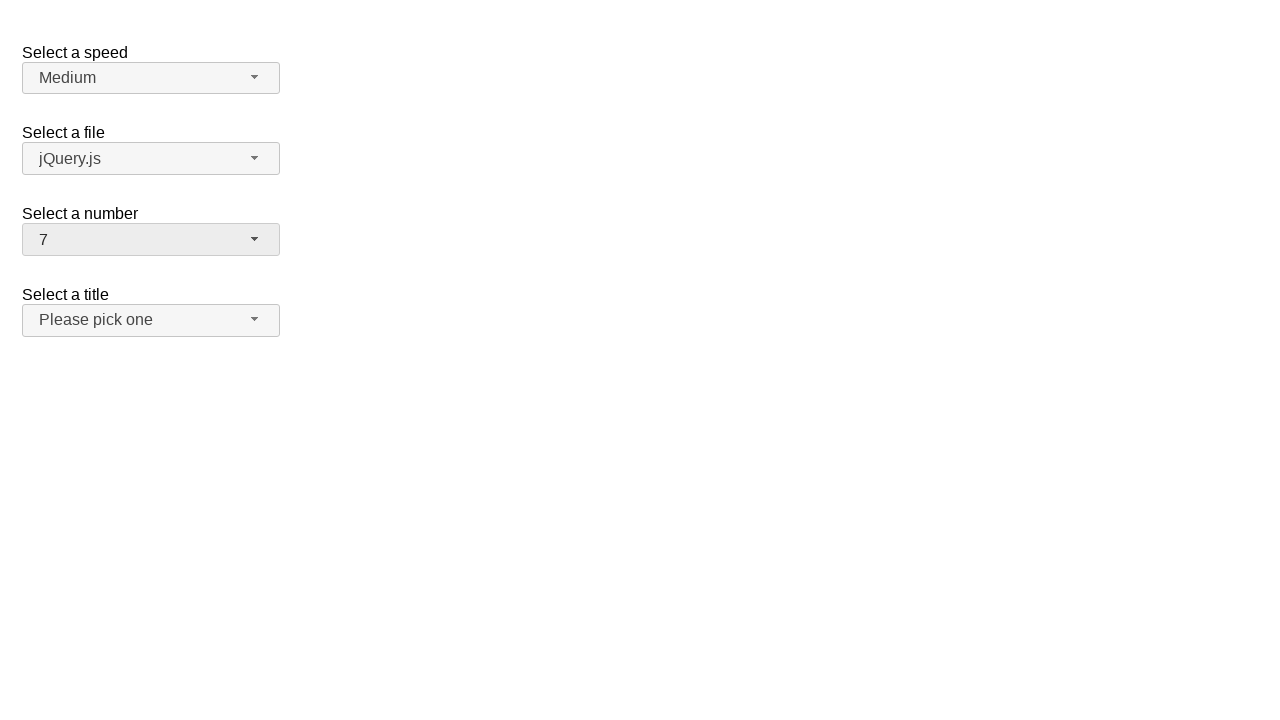

Verified that '7' is selected in number dropdown
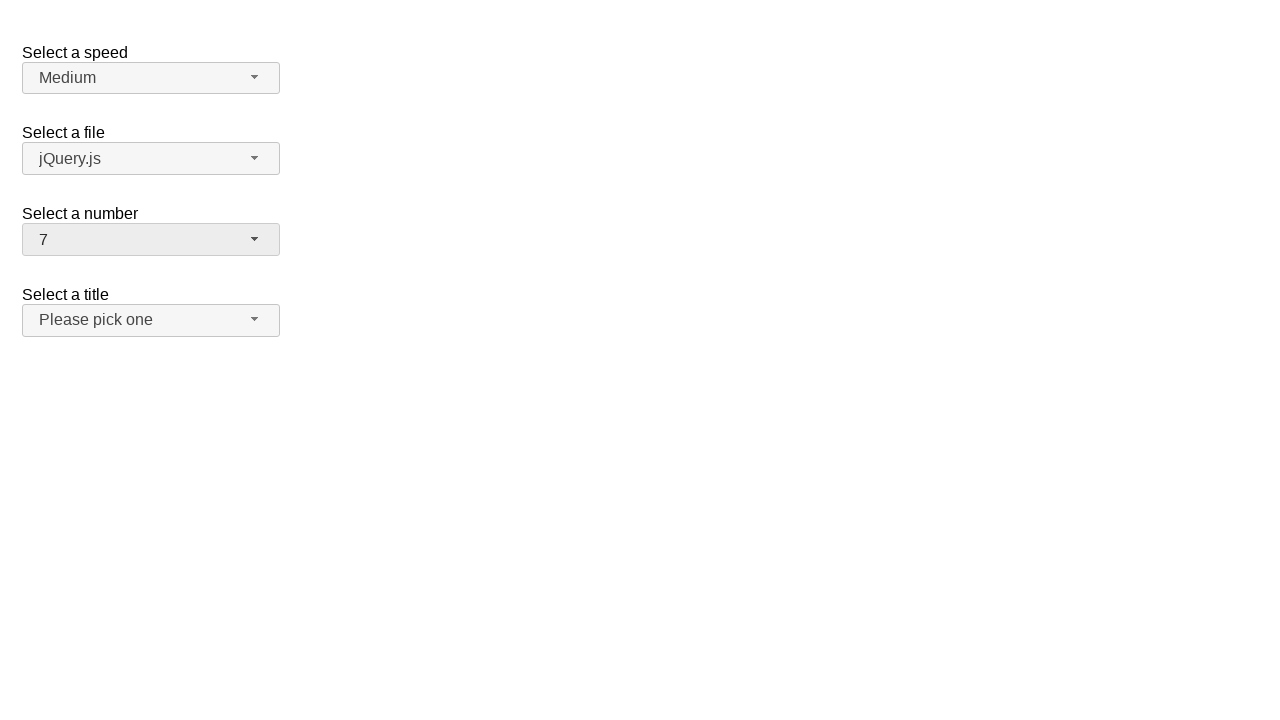

Clicked number dropdown button again at (151, 240) on span#number-button
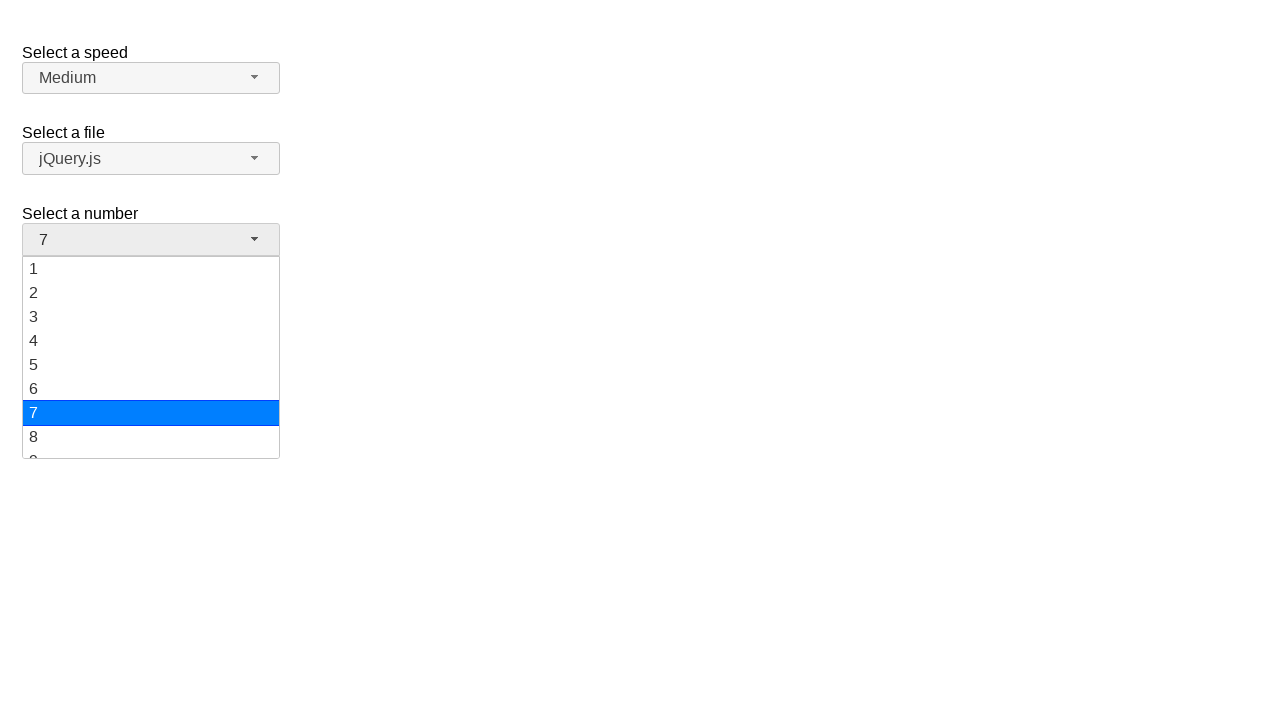

Number dropdown menu loaded again
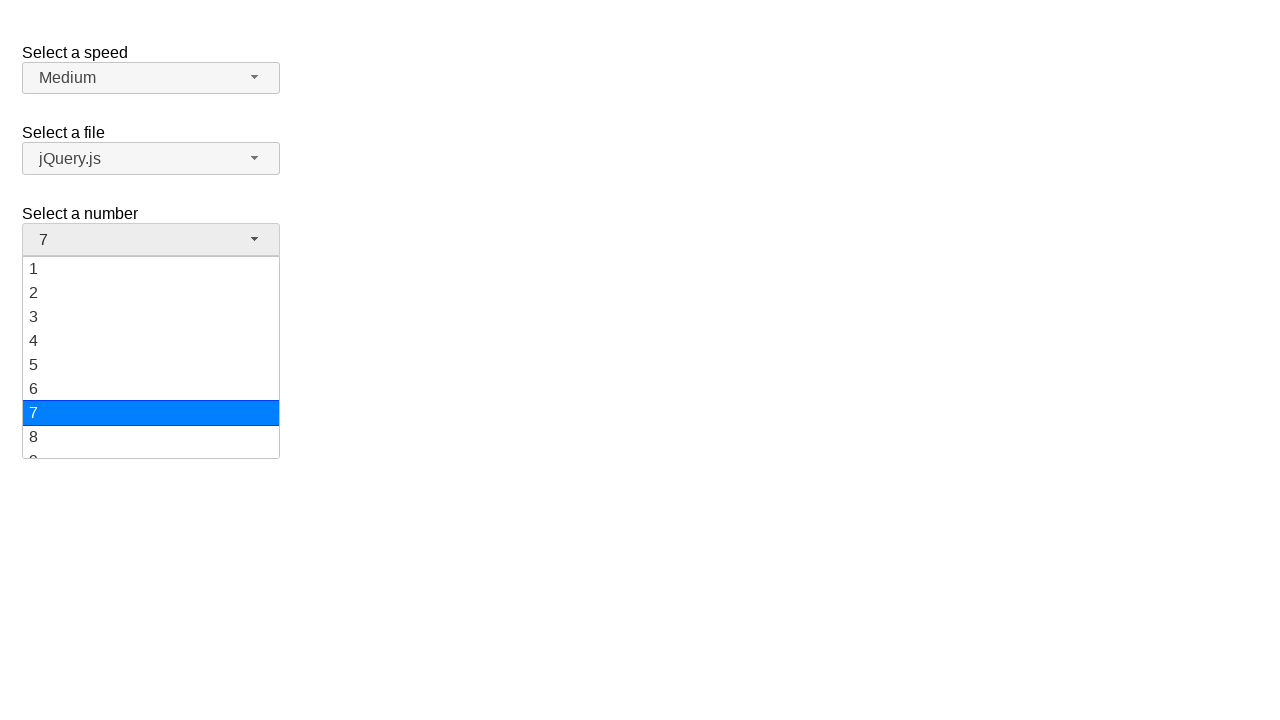

Retrieved all number dropdown items again
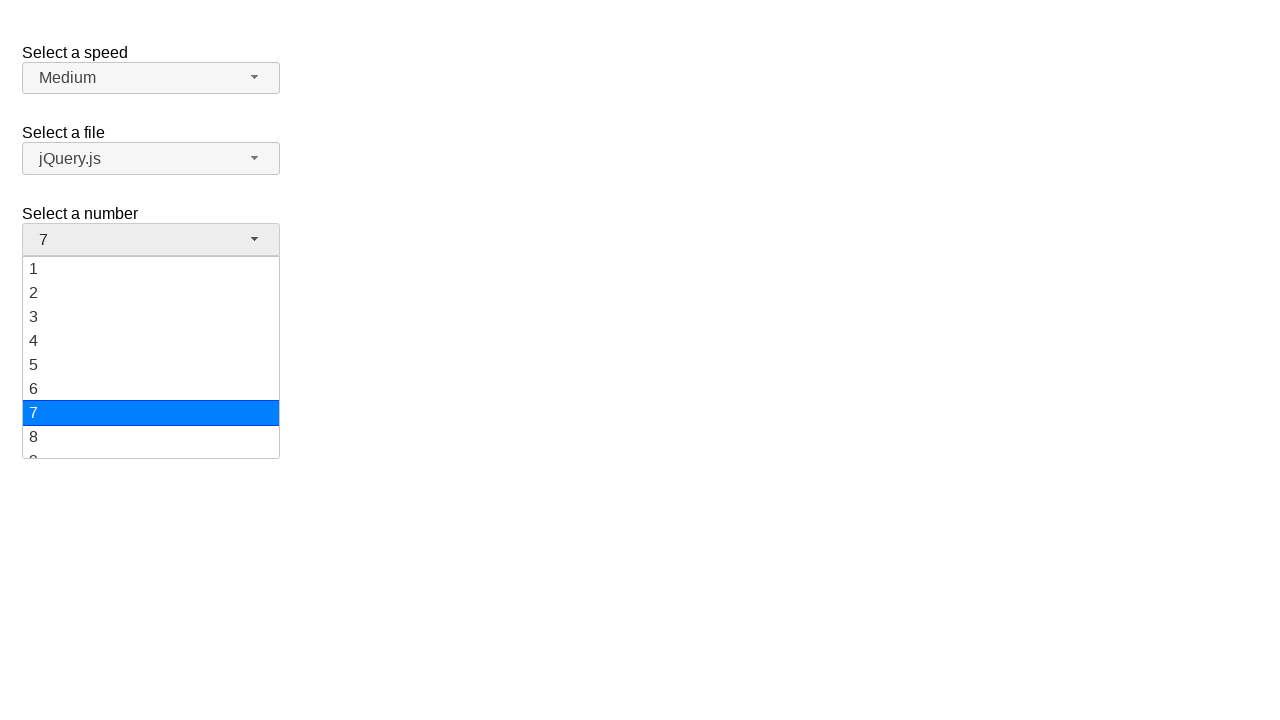

Selected value '12' from number dropdown
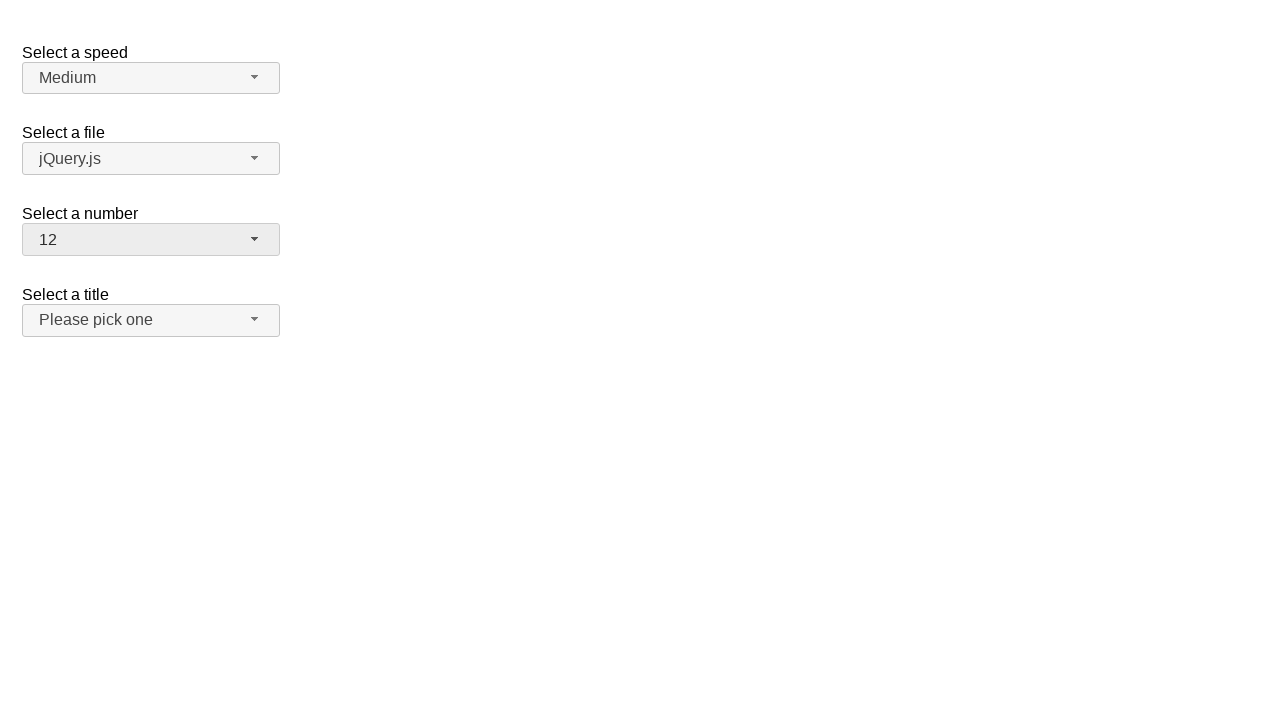

Verified that '12' is selected in number dropdown
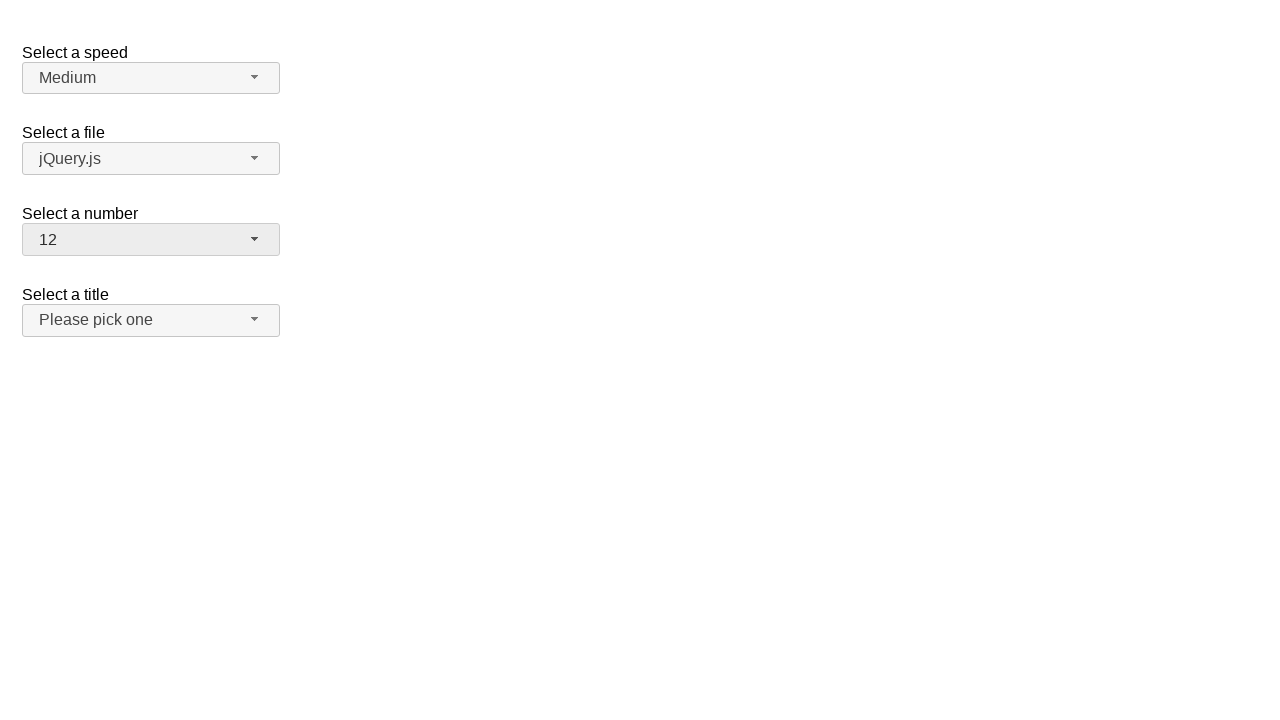

Clicked speed dropdown button at (151, 78) on span#speed-button
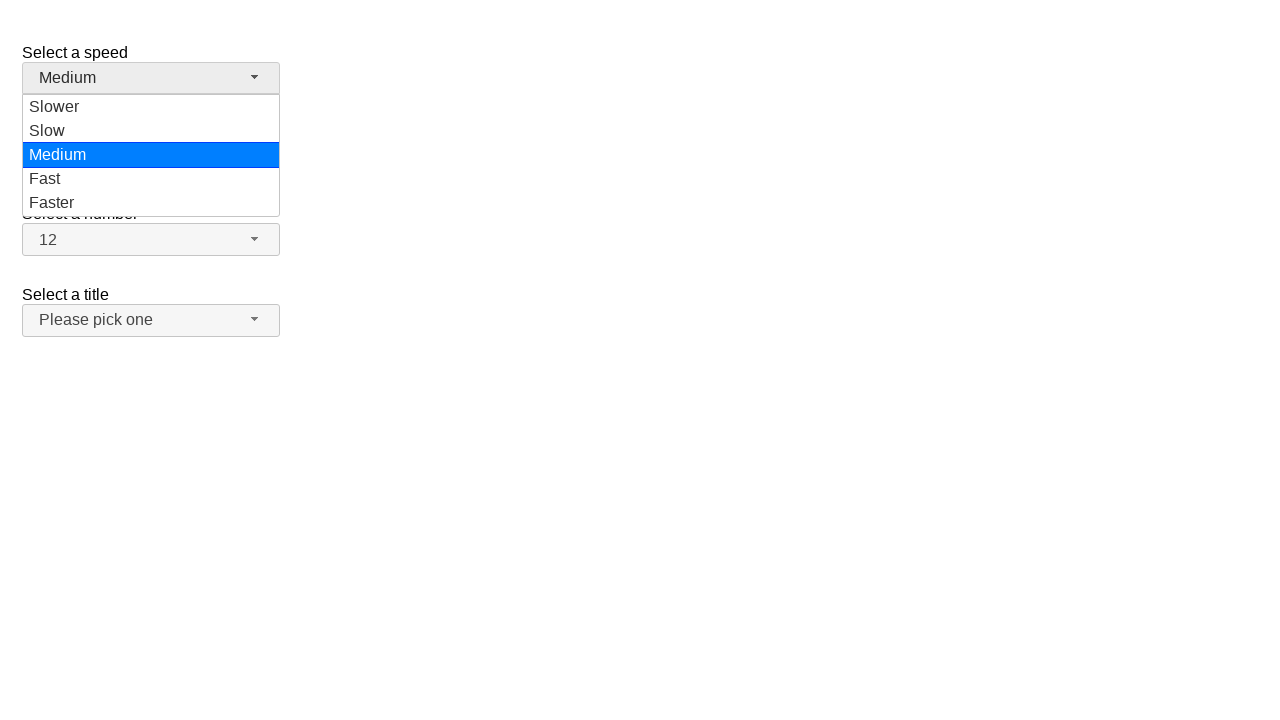

Speed dropdown menu loaded
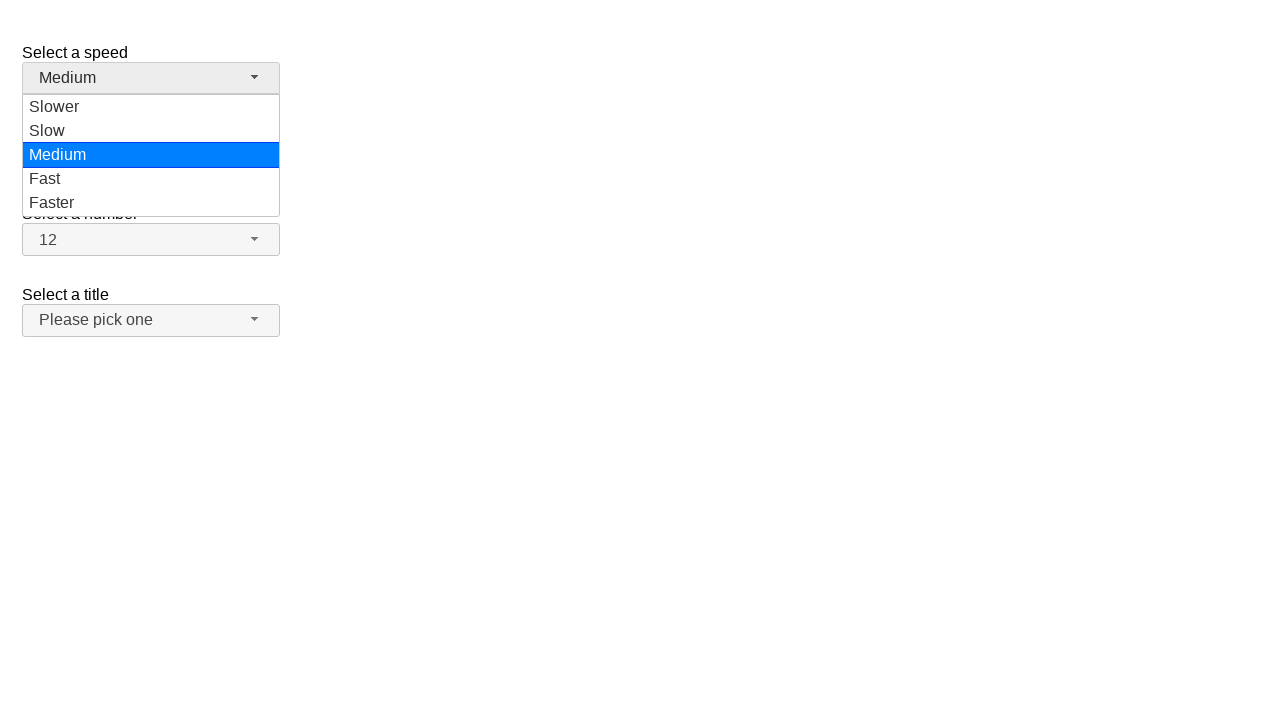

Retrieved all speed dropdown items
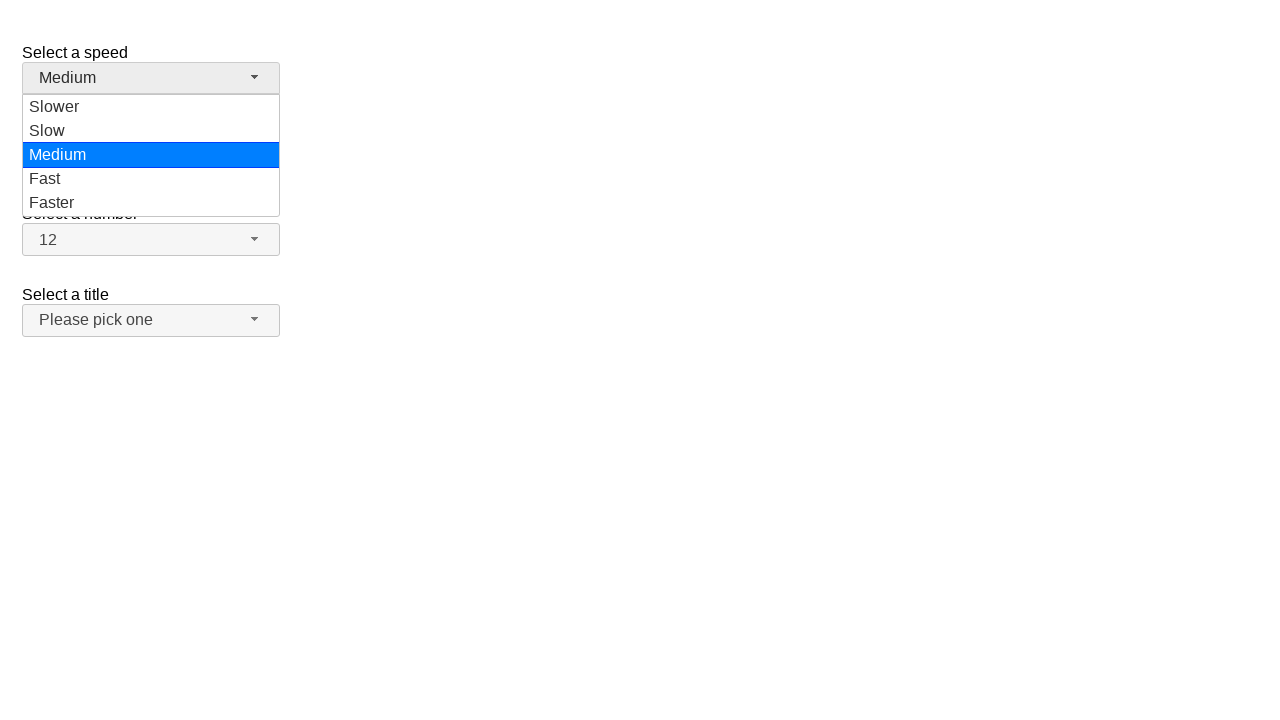

Selected 'Faster' from speed dropdown
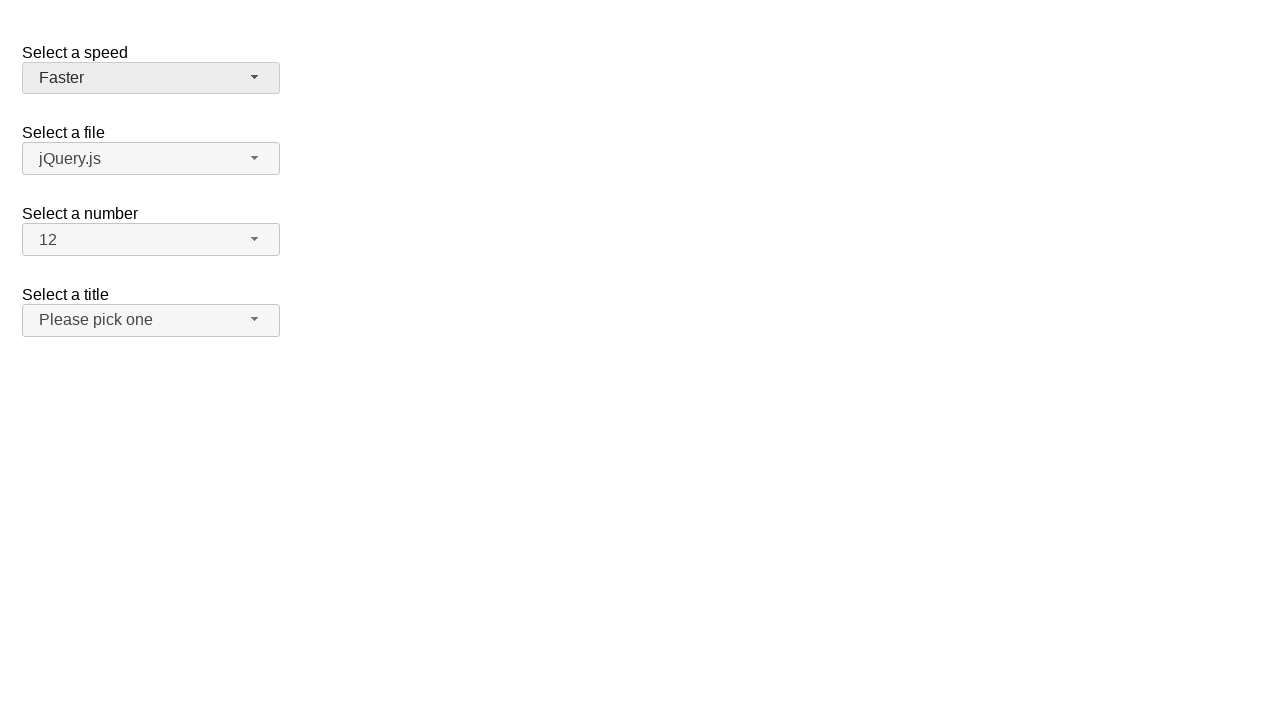

Verified that 'Faster' is selected in speed dropdown
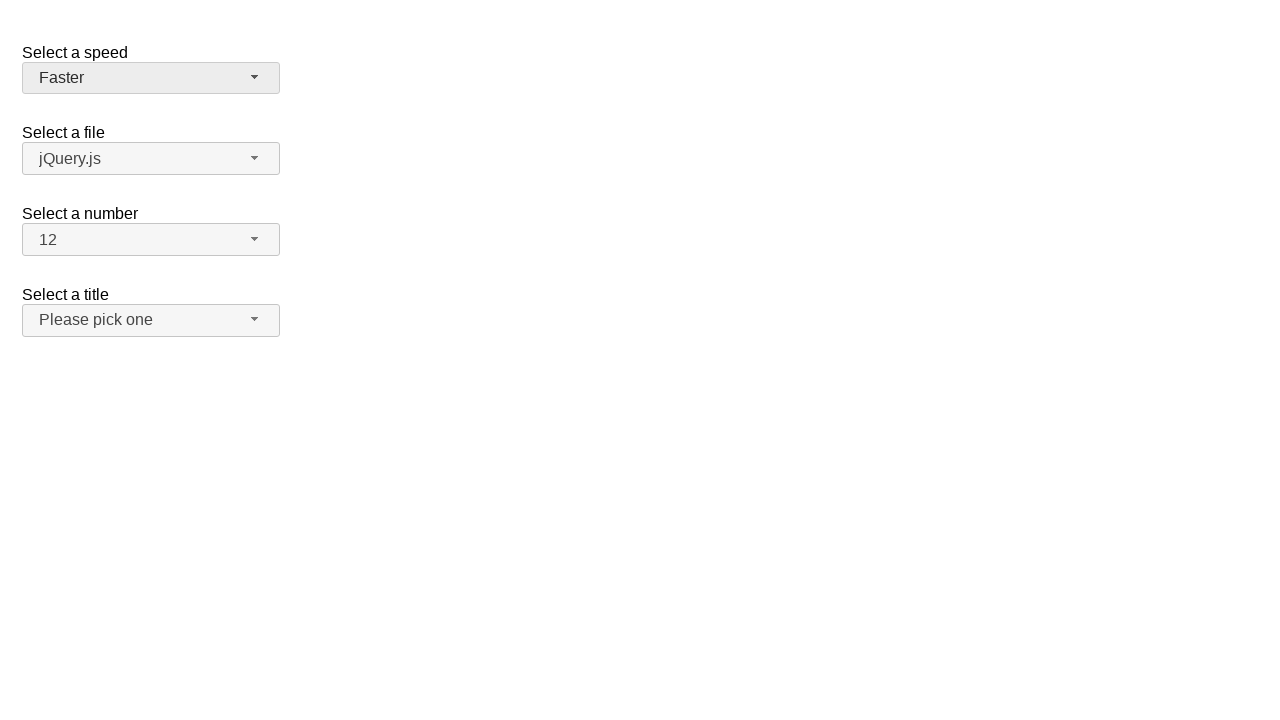

Clicked files dropdown button at (151, 159) on span#files-button
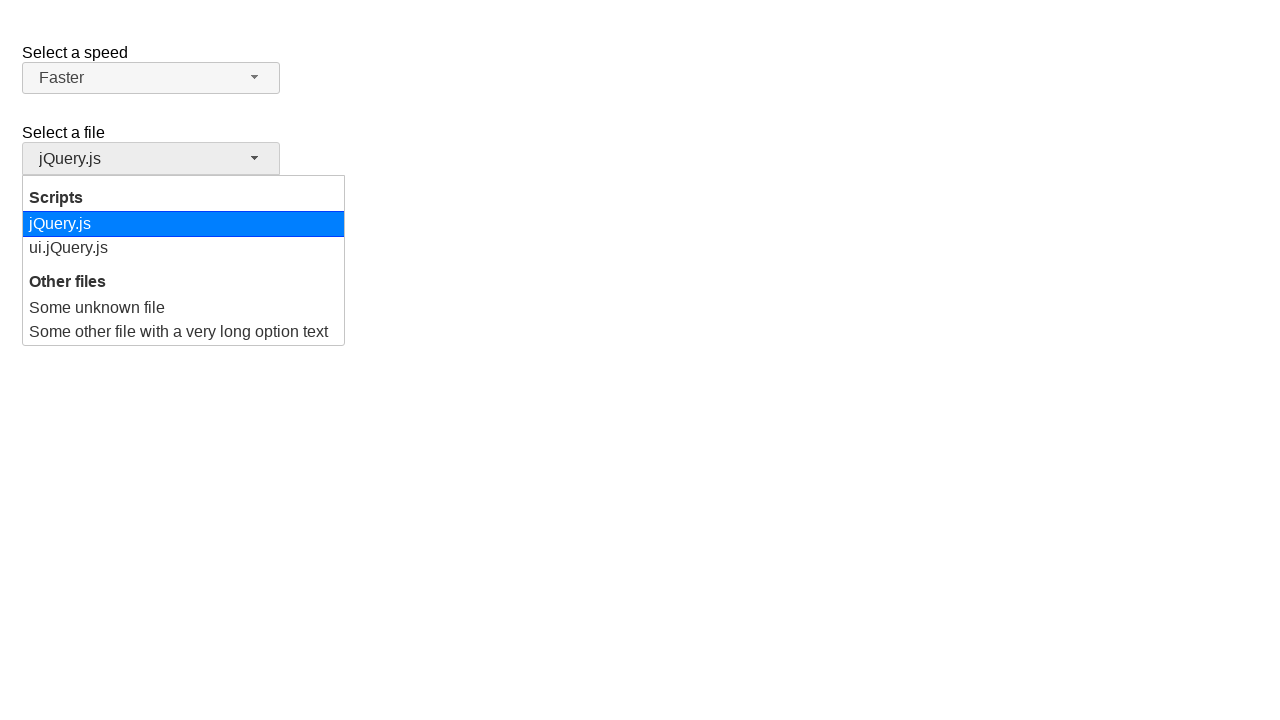

Files dropdown menu loaded
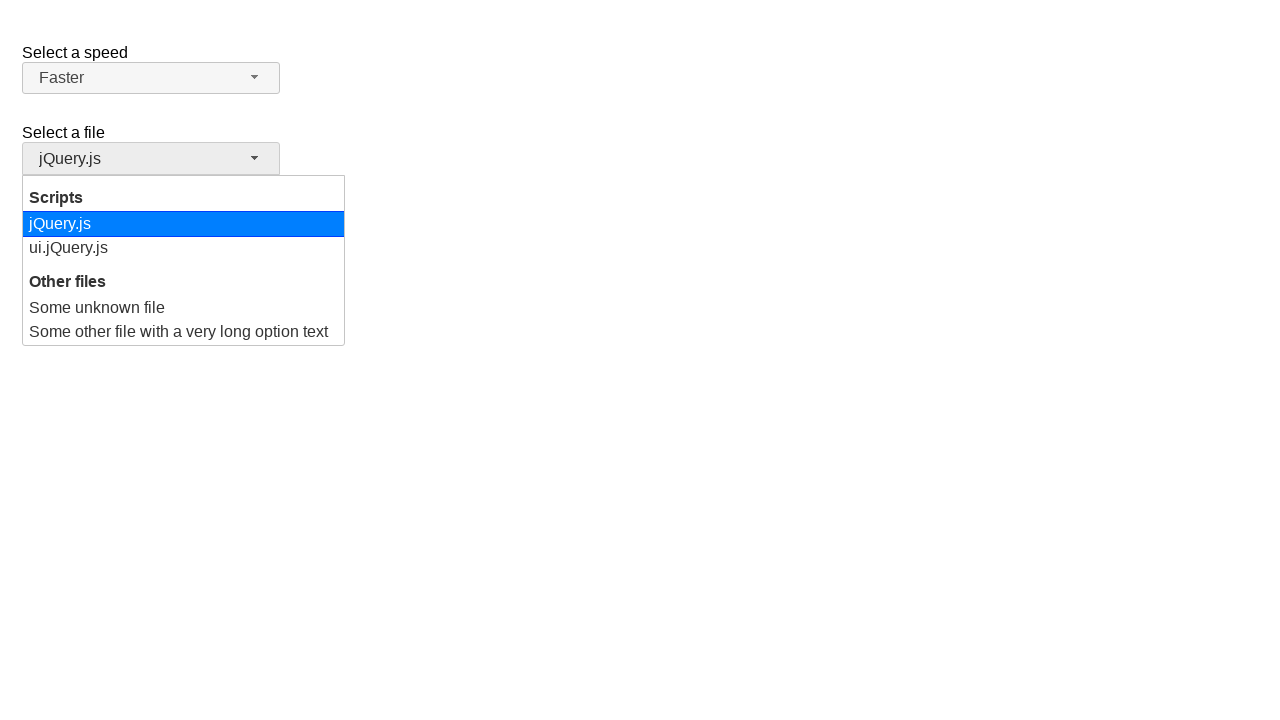

Retrieved all files dropdown items
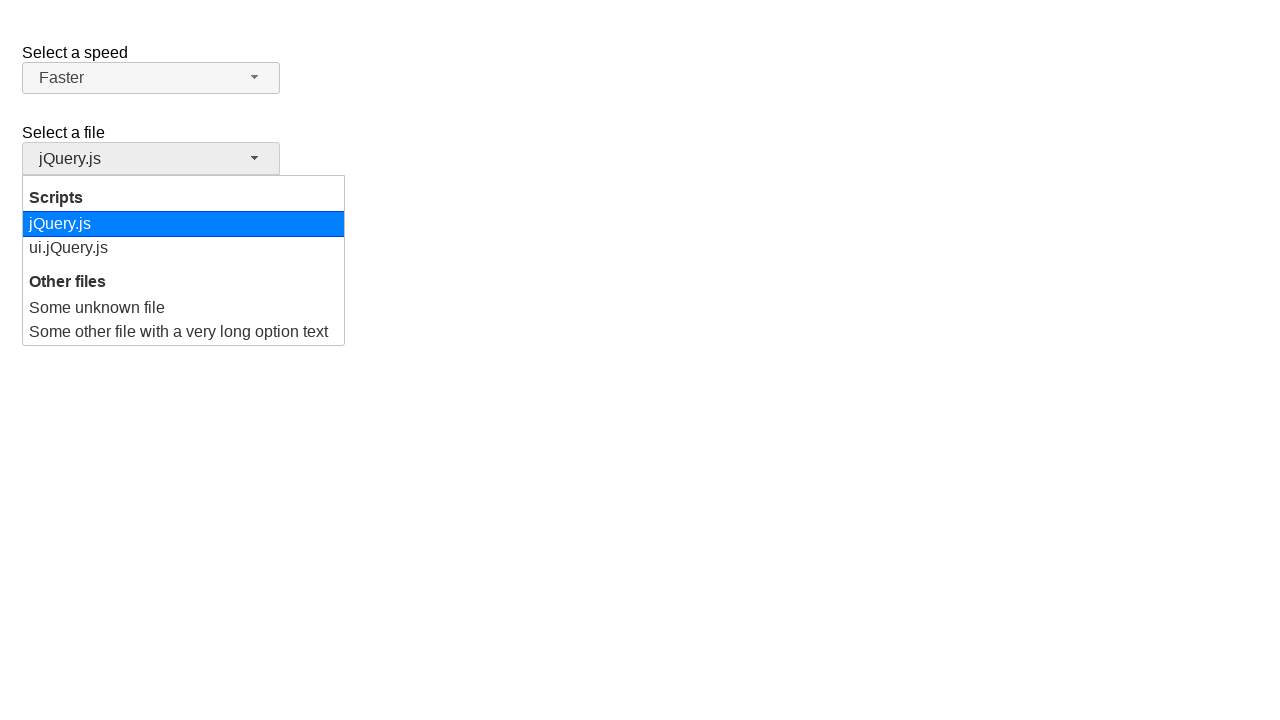

Selected 'Some unknown file' from files dropdown
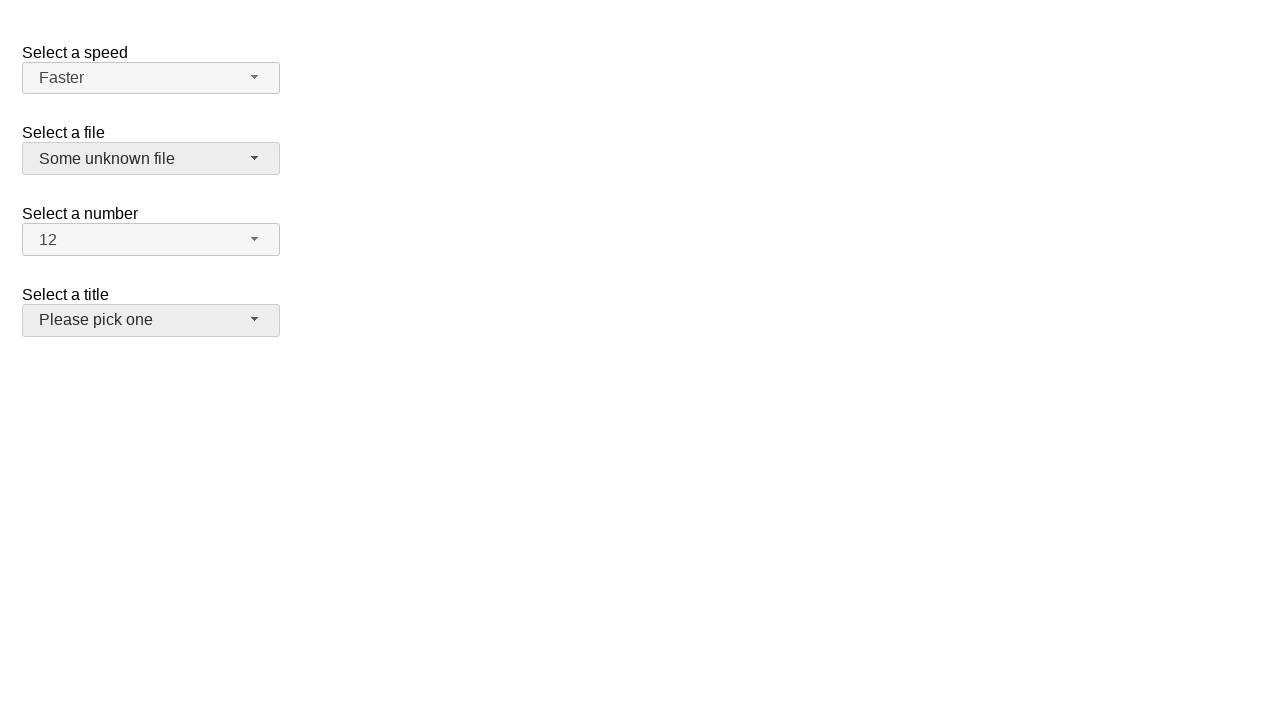

Verified that 'Some unknown file' is selected in files dropdown
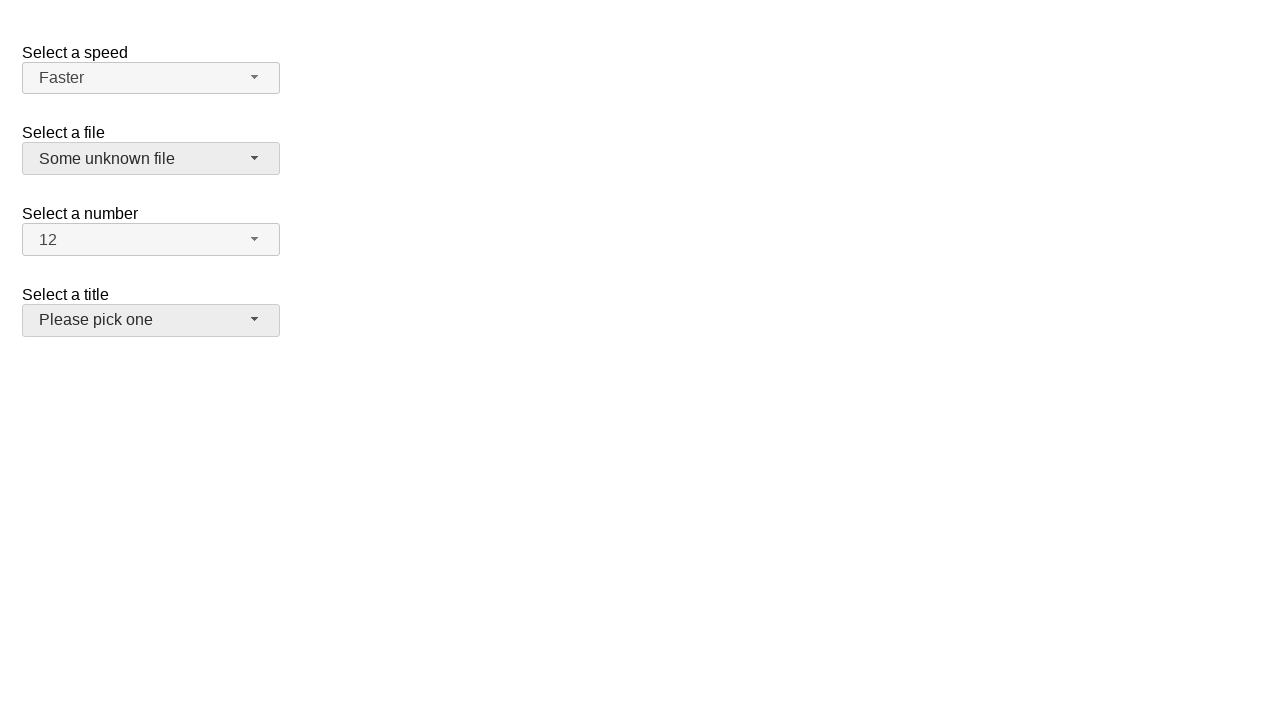

Clicked salutation dropdown button at (151, 320) on span#salutation-button
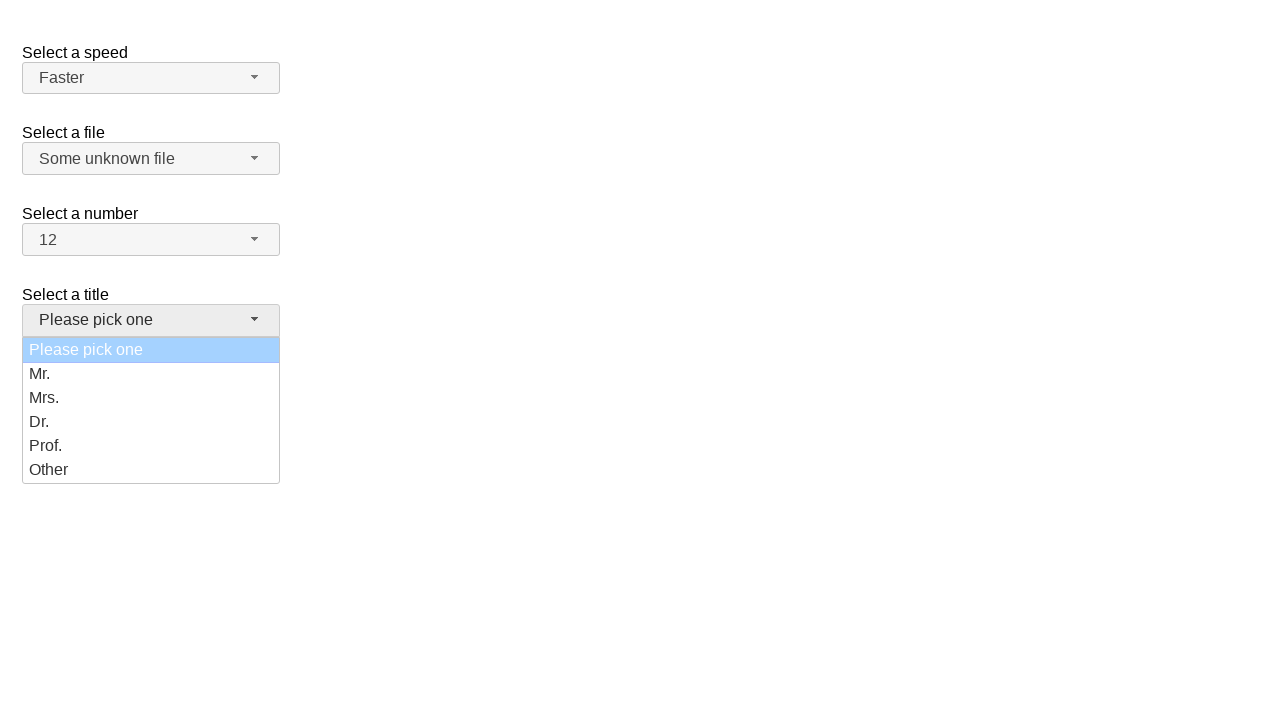

Salutation dropdown menu loaded
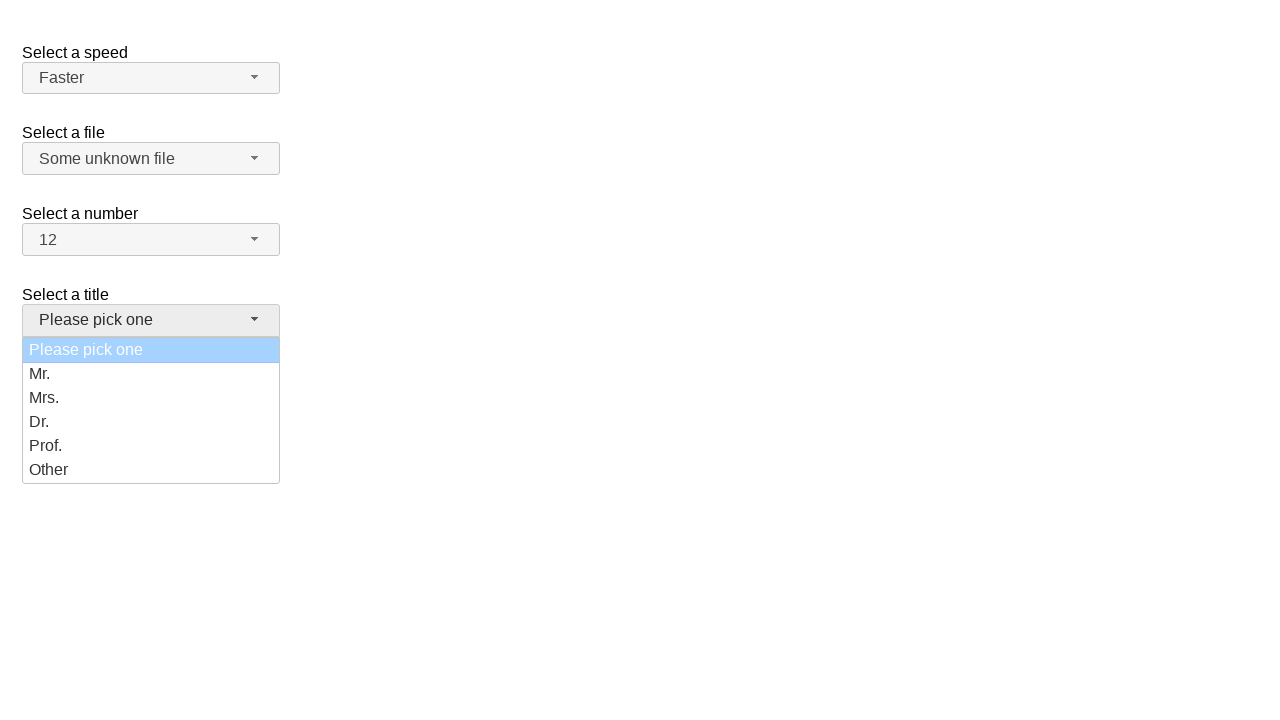

Retrieved all salutation dropdown items
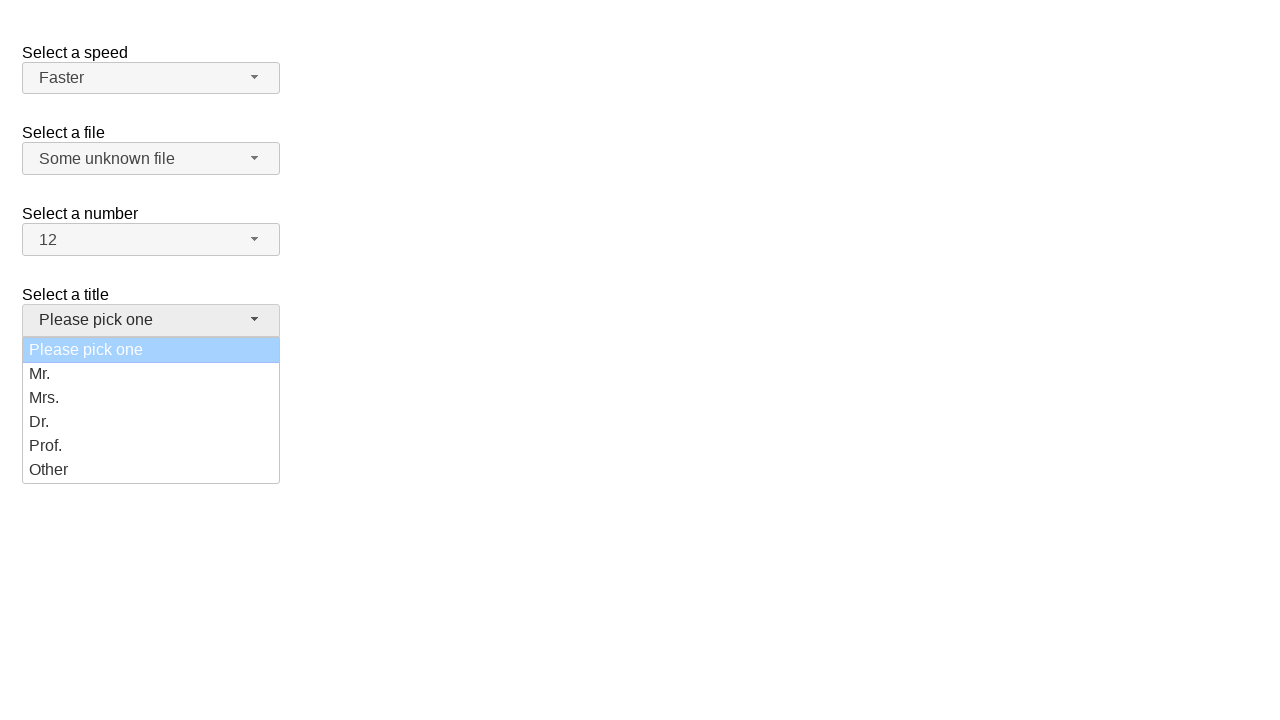

Selected 'Mr.' from salutation dropdown
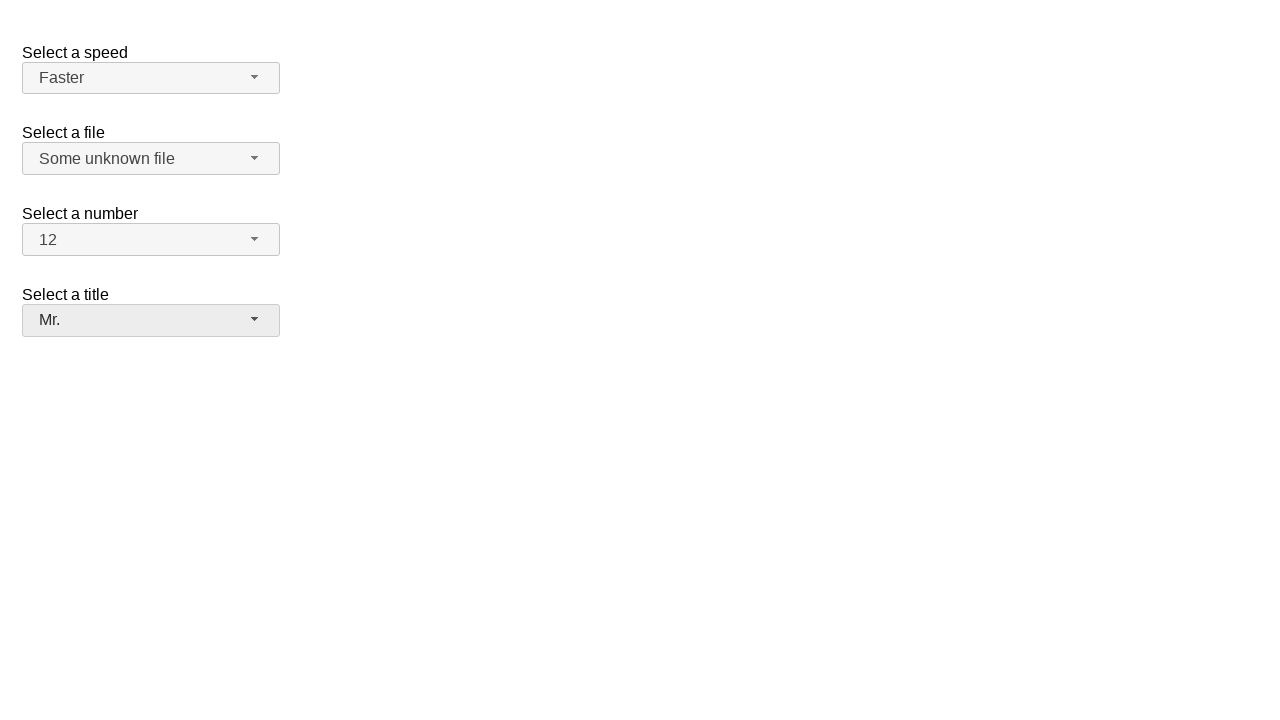

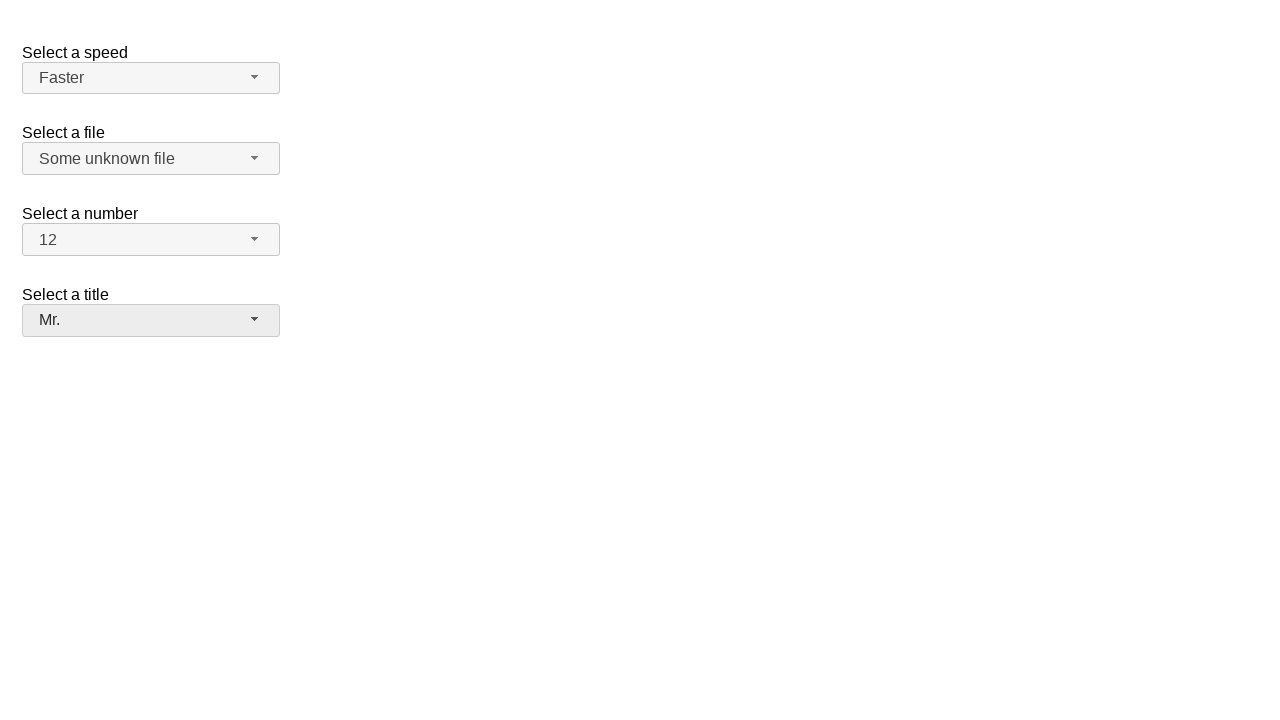